Opens the Dell US website homepage and maximizes the browser window. This is a basic navigation test to verify the Dell website loads successfully.

Starting URL: https://www.dell.com/en-us

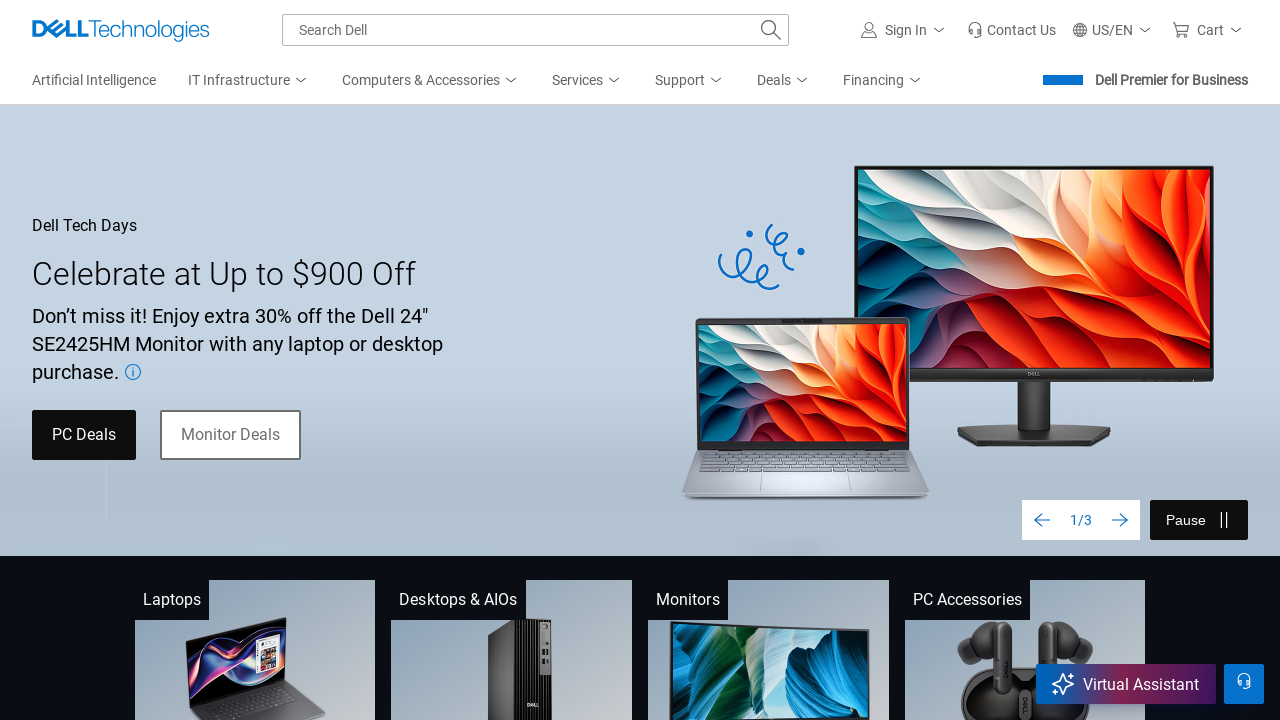

Set viewport to 1920x1080 to simulate window maximize
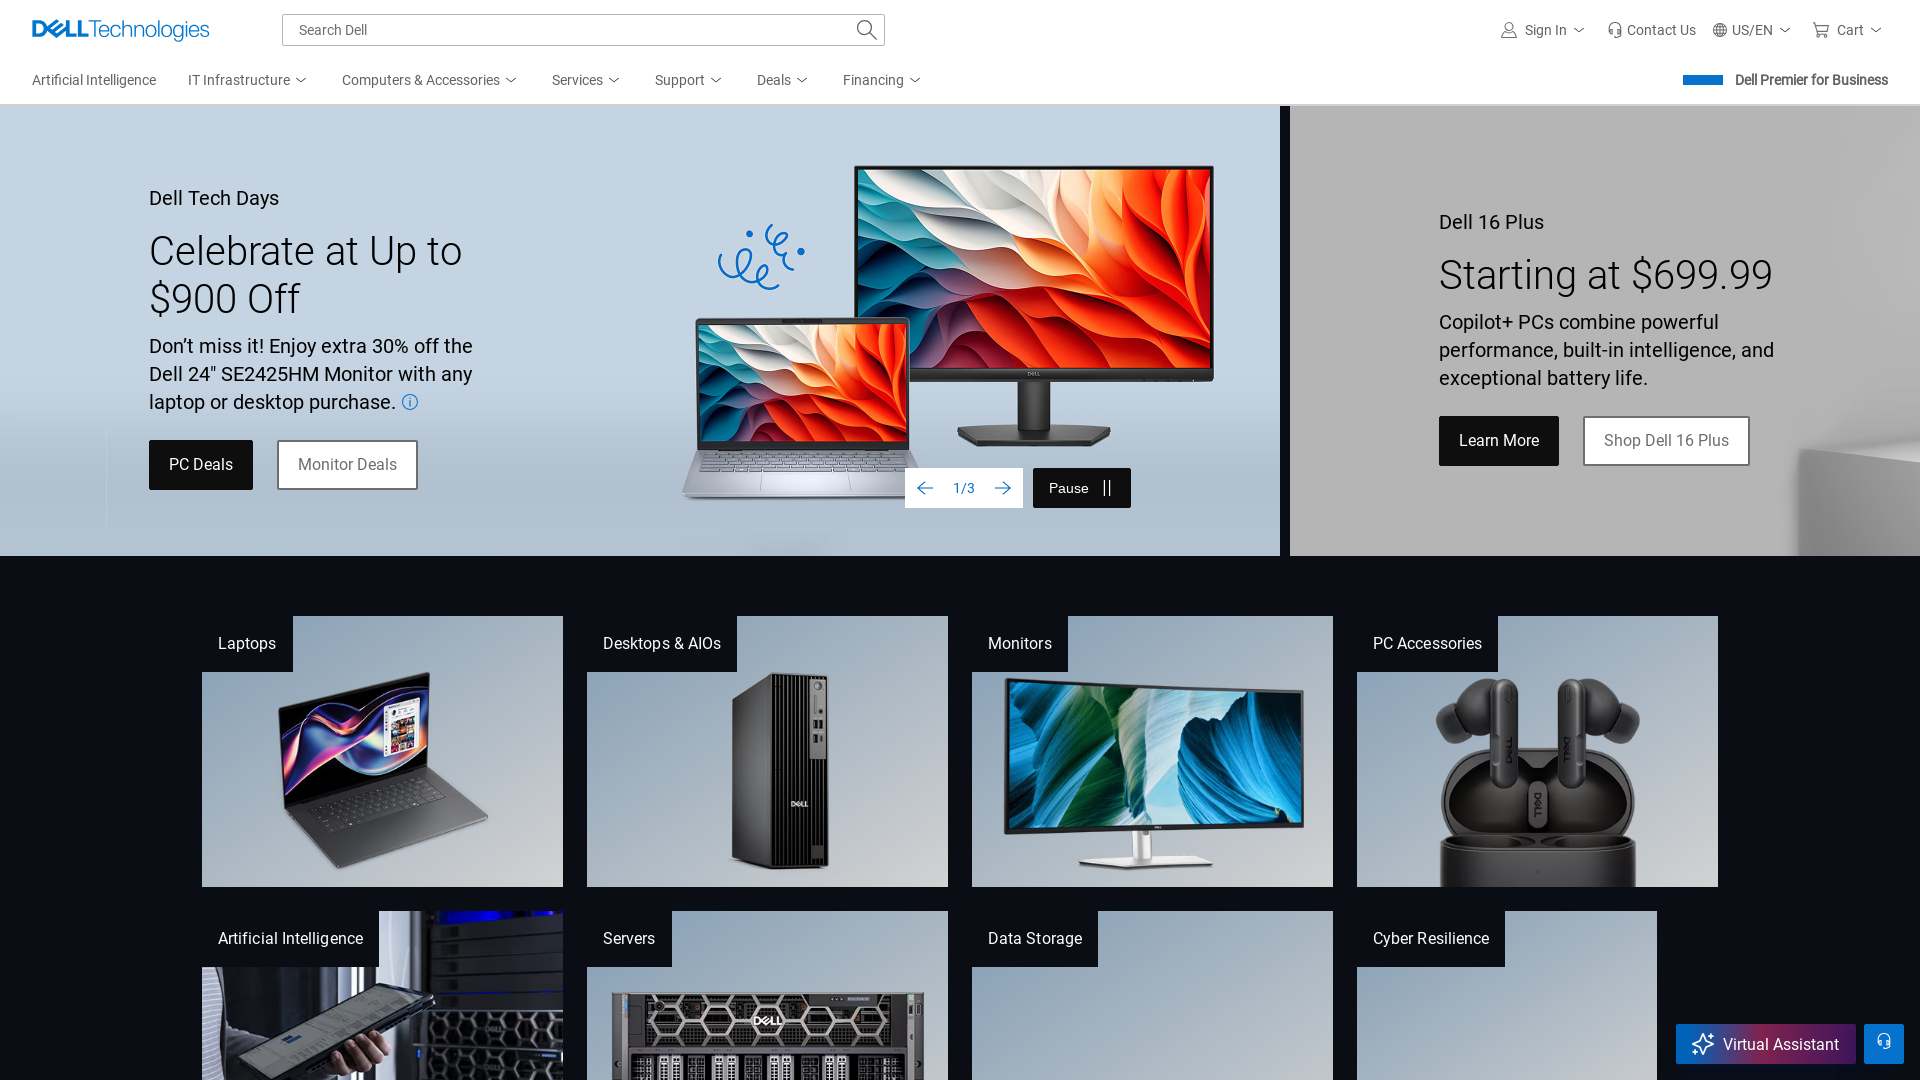

Dell US homepage loaded successfully
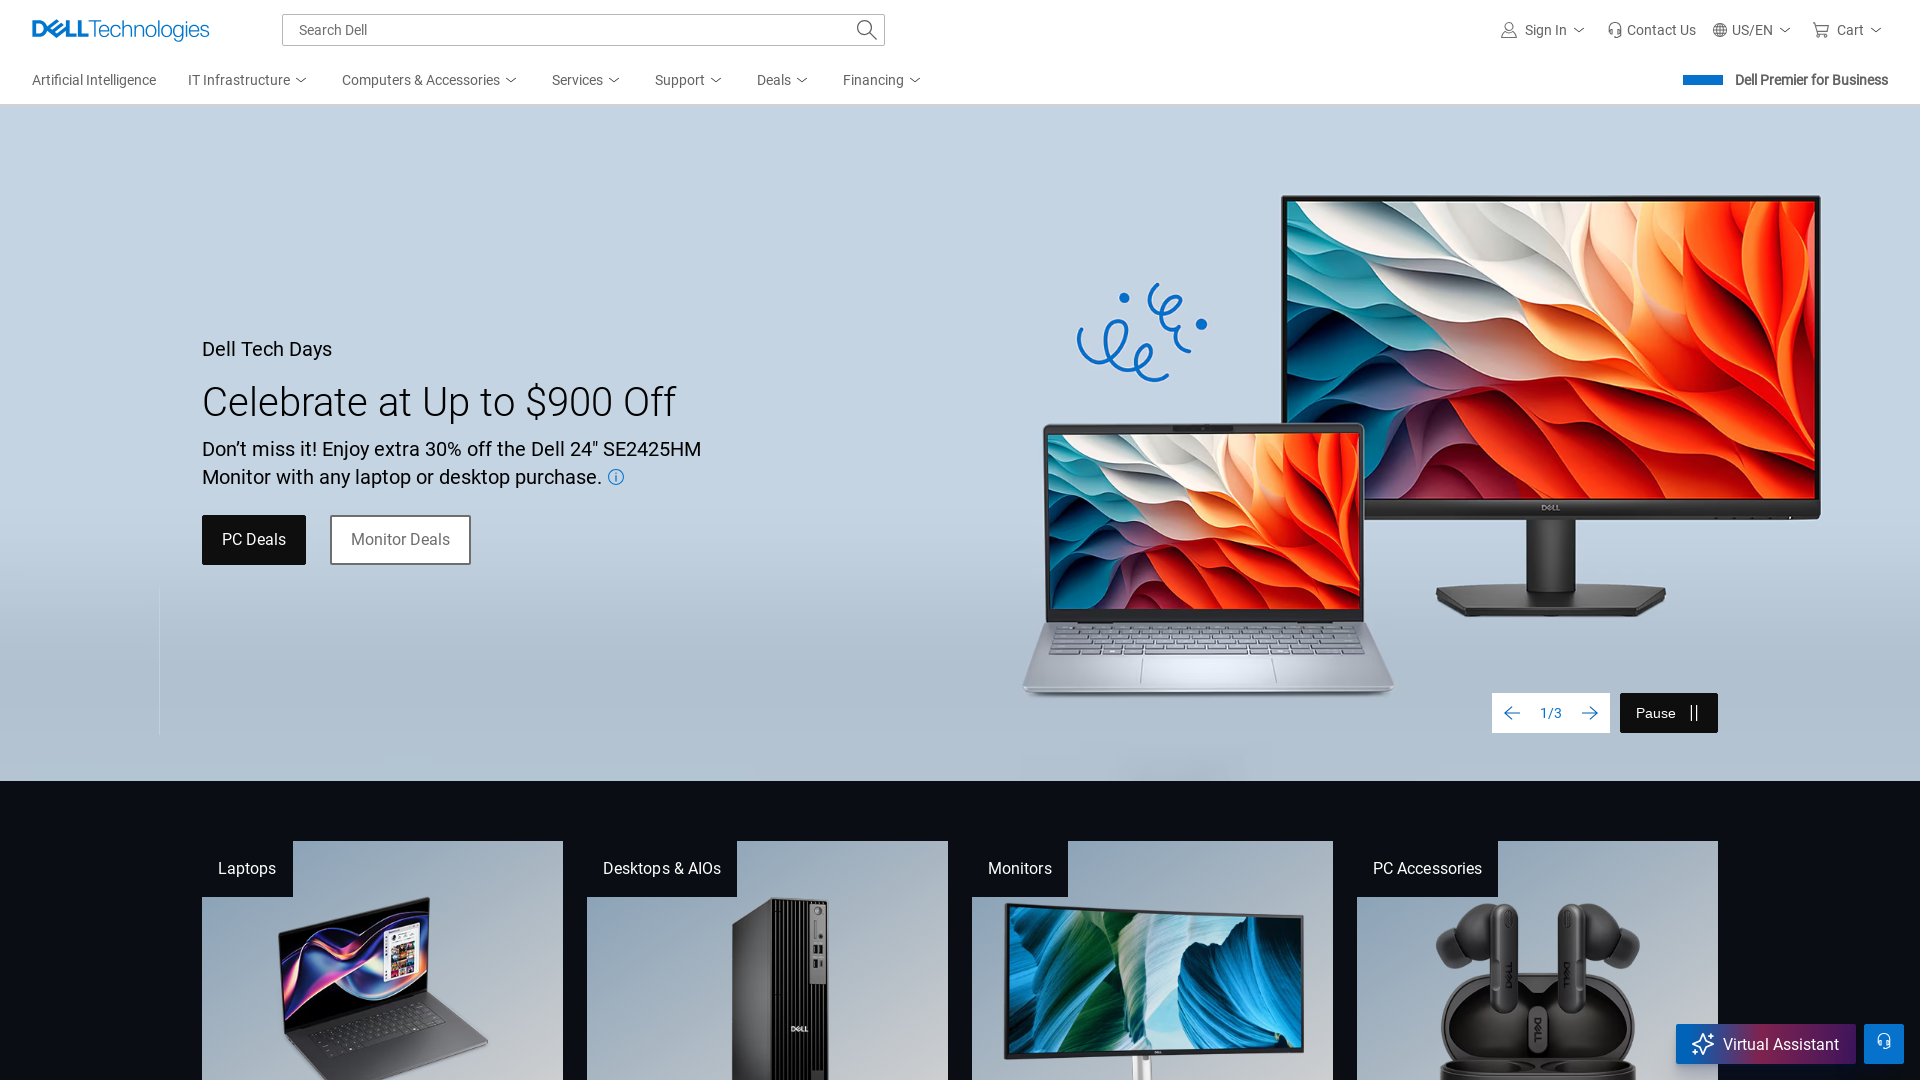

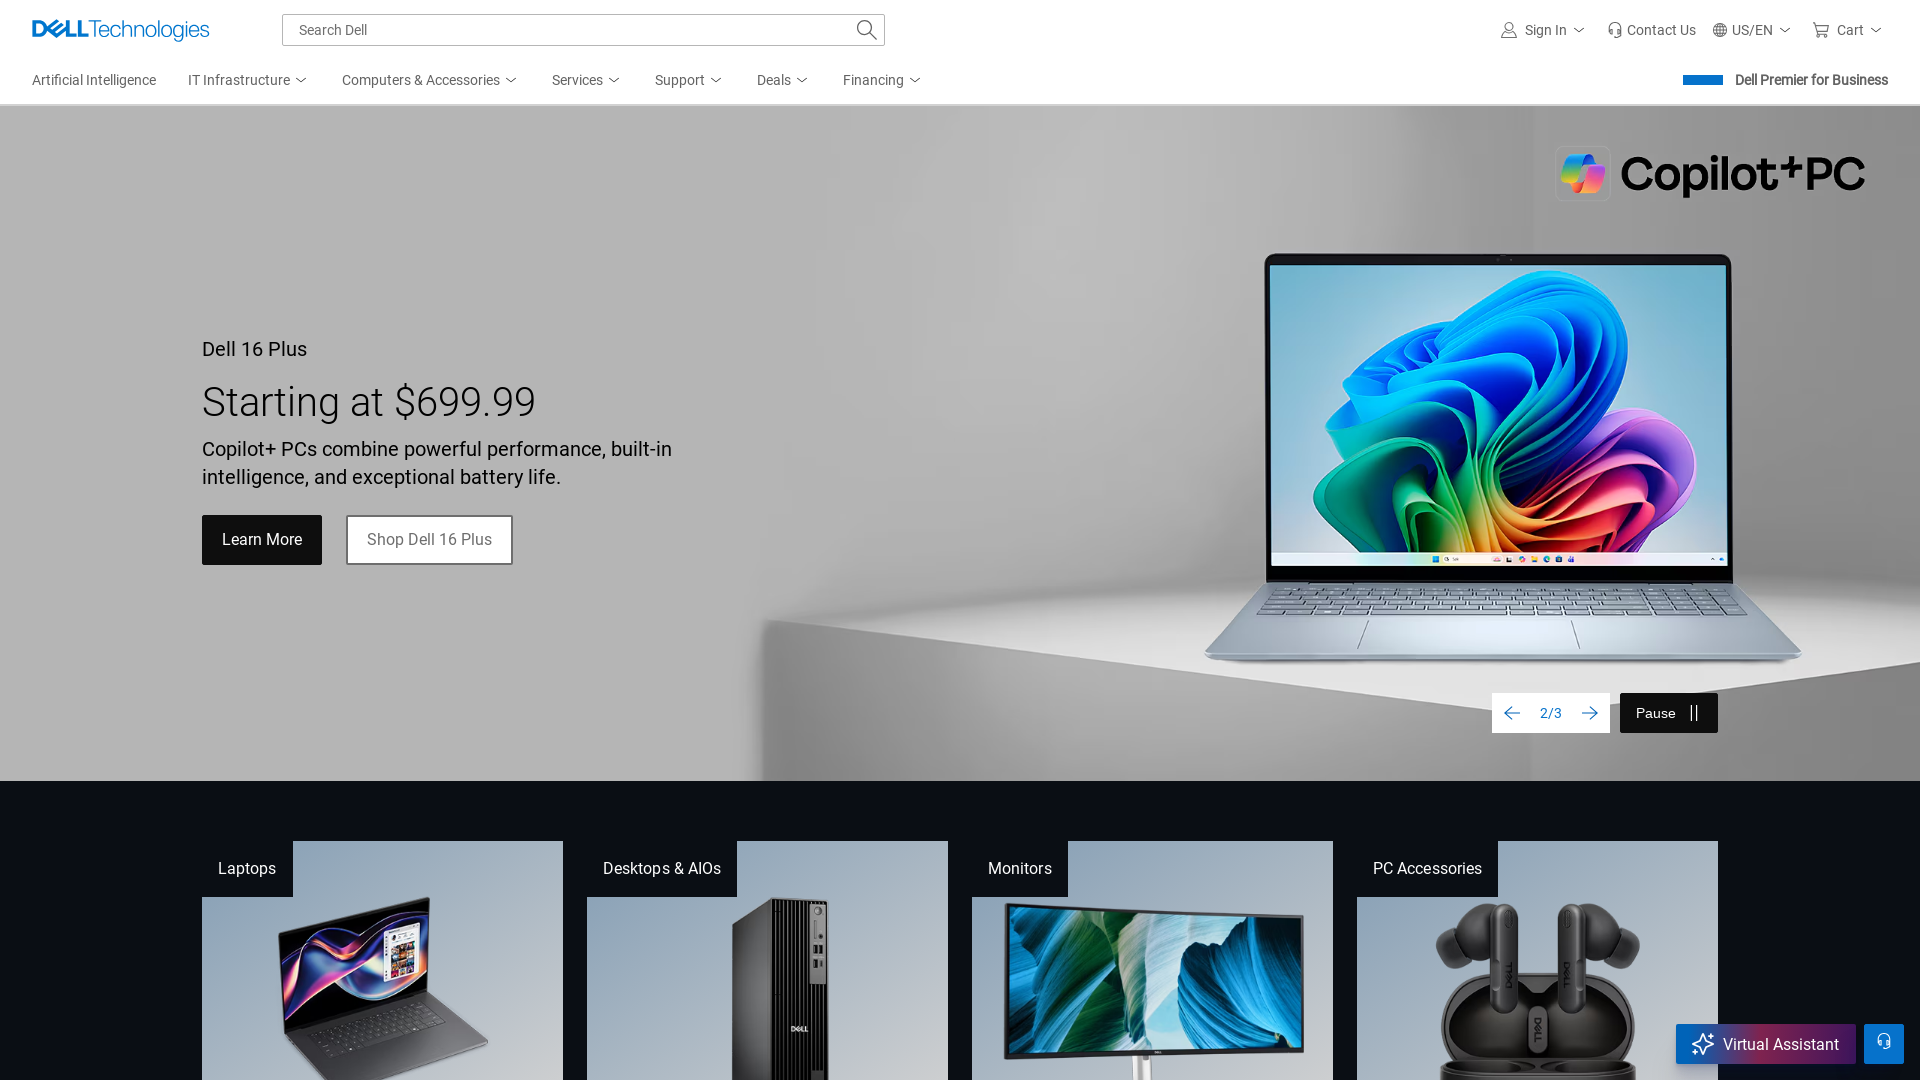